Tests JavaScript alert handling by entering a name, triggering an alert, and accepting it

Starting URL: https://rahulshettyacademy.com/AutomationPractice/

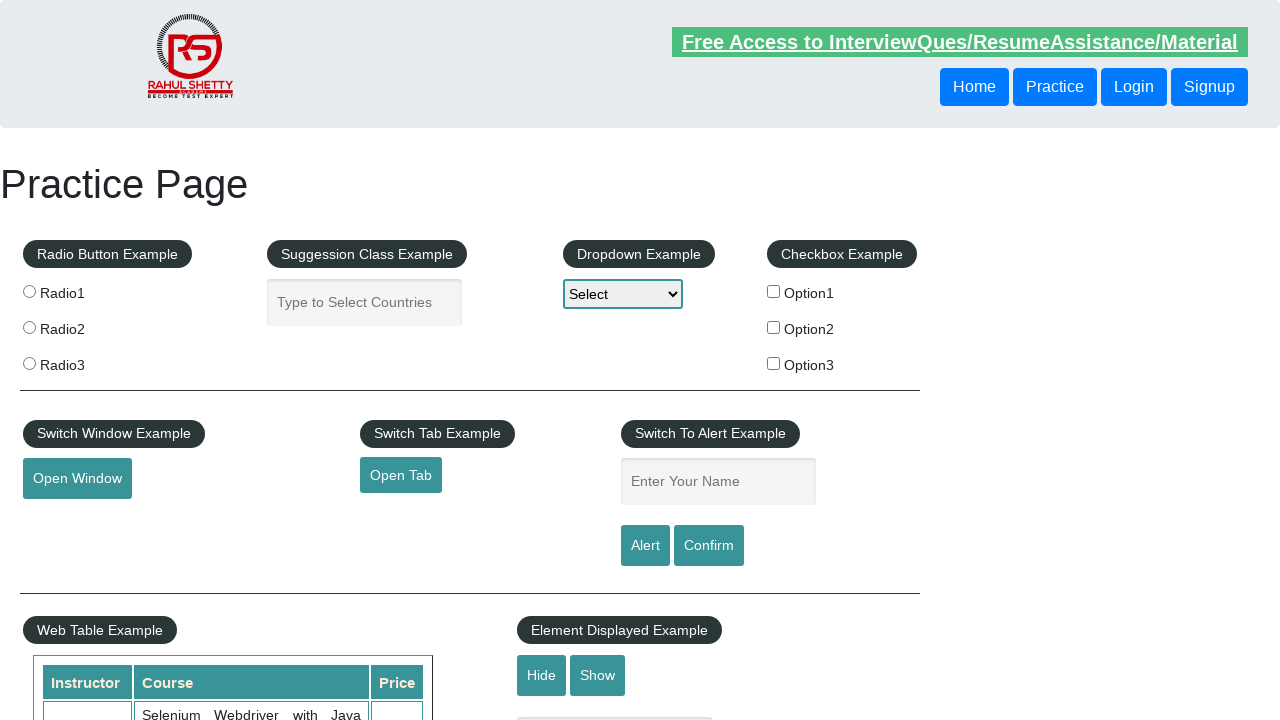

Filled name field with 'TestUser ALERT' on #name
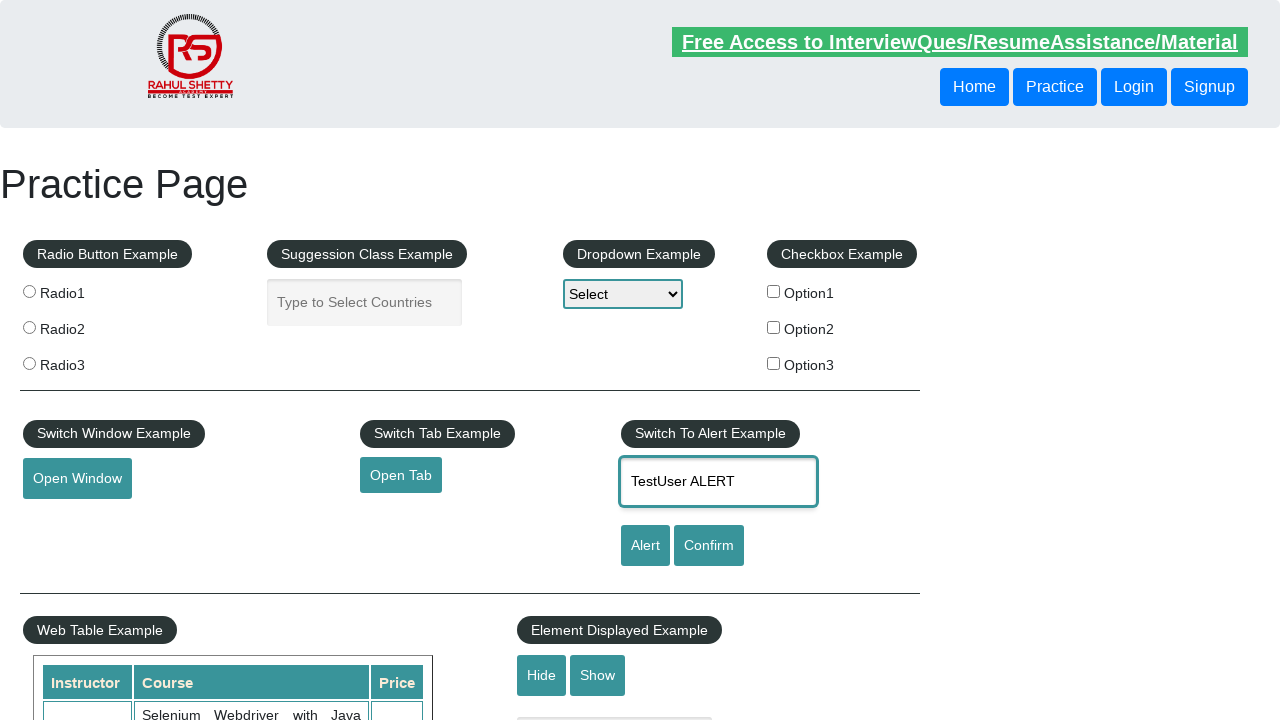

Set up dialog handler to accept alerts
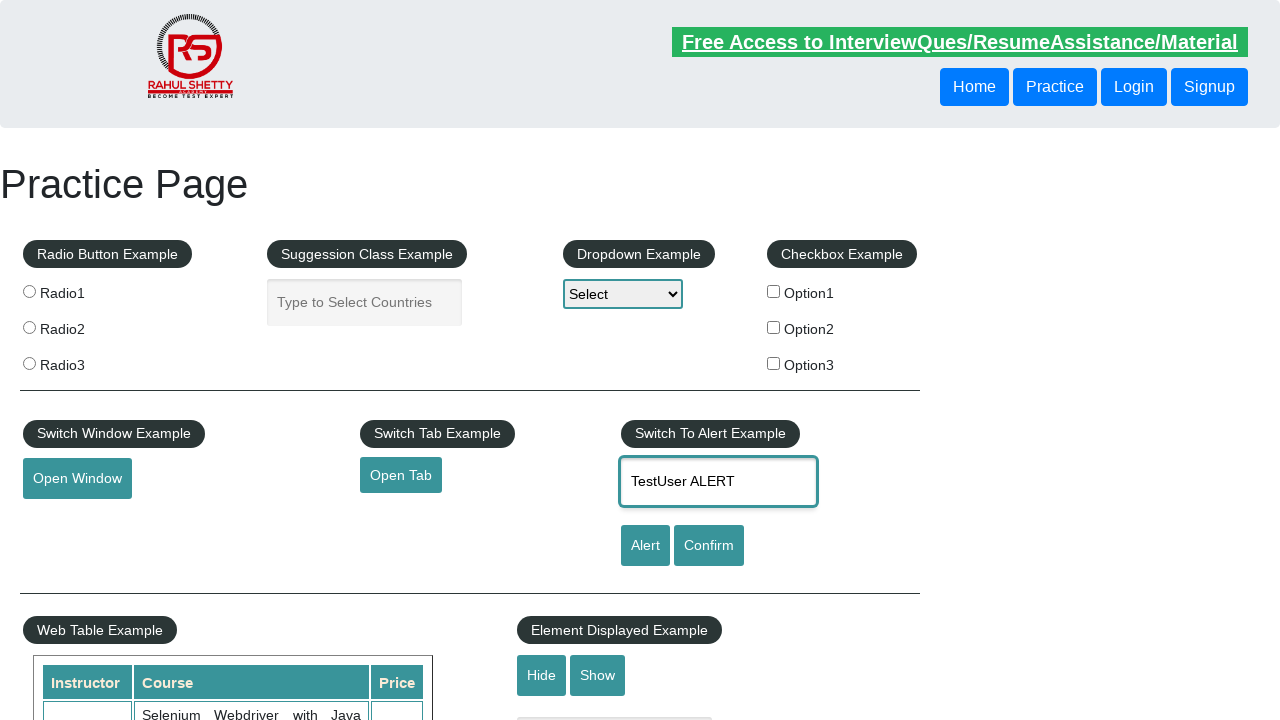

Clicked alert button to trigger JavaScript alert at (645, 546) on #alertbtn
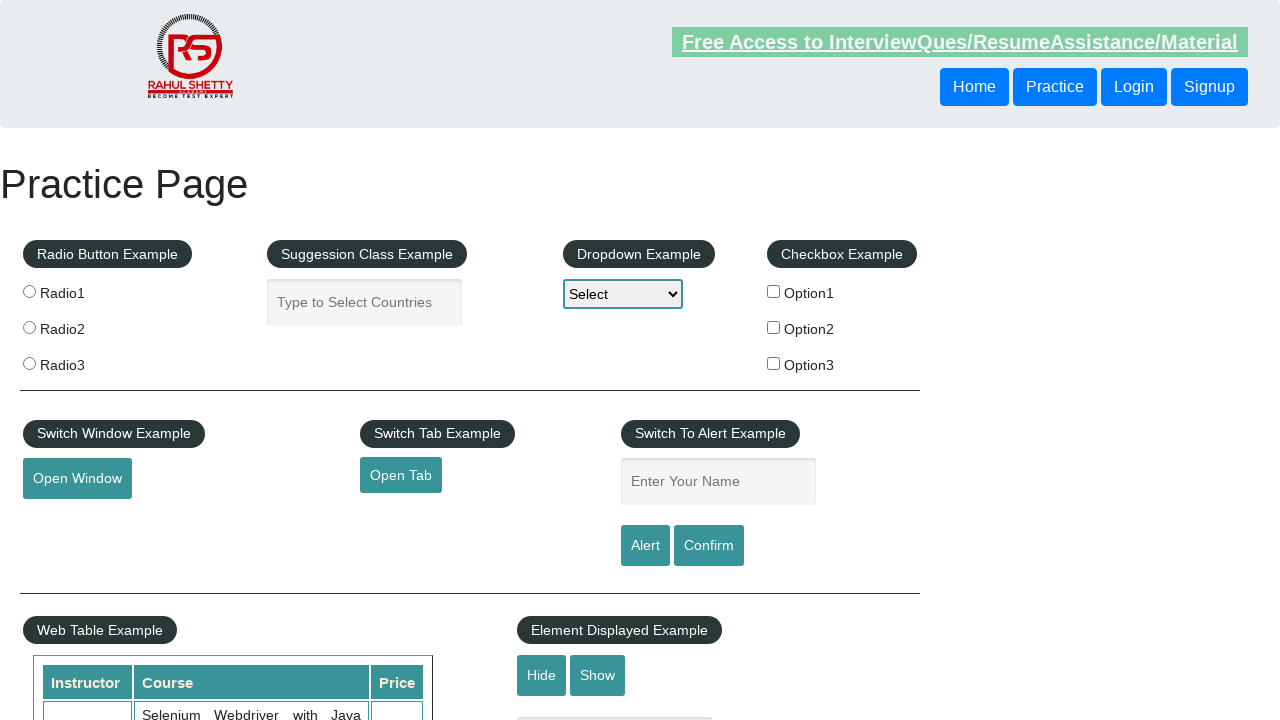

Waited 500ms for alert dialog to be handled
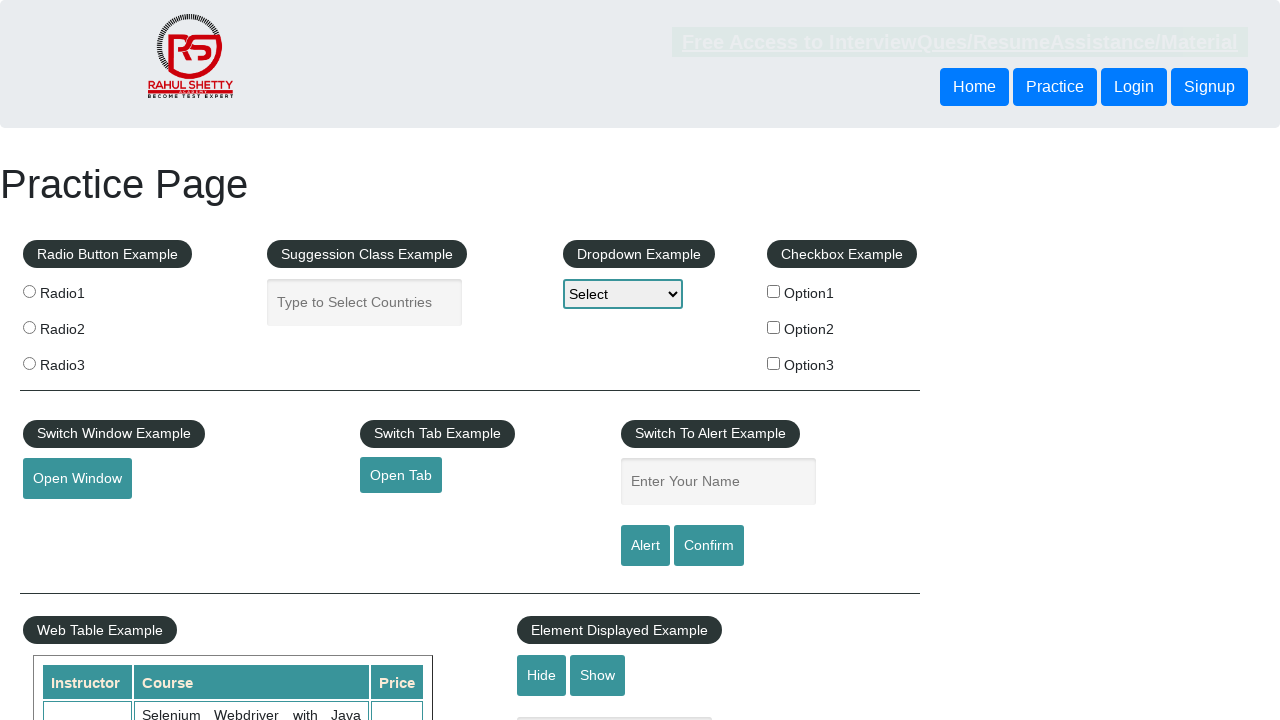

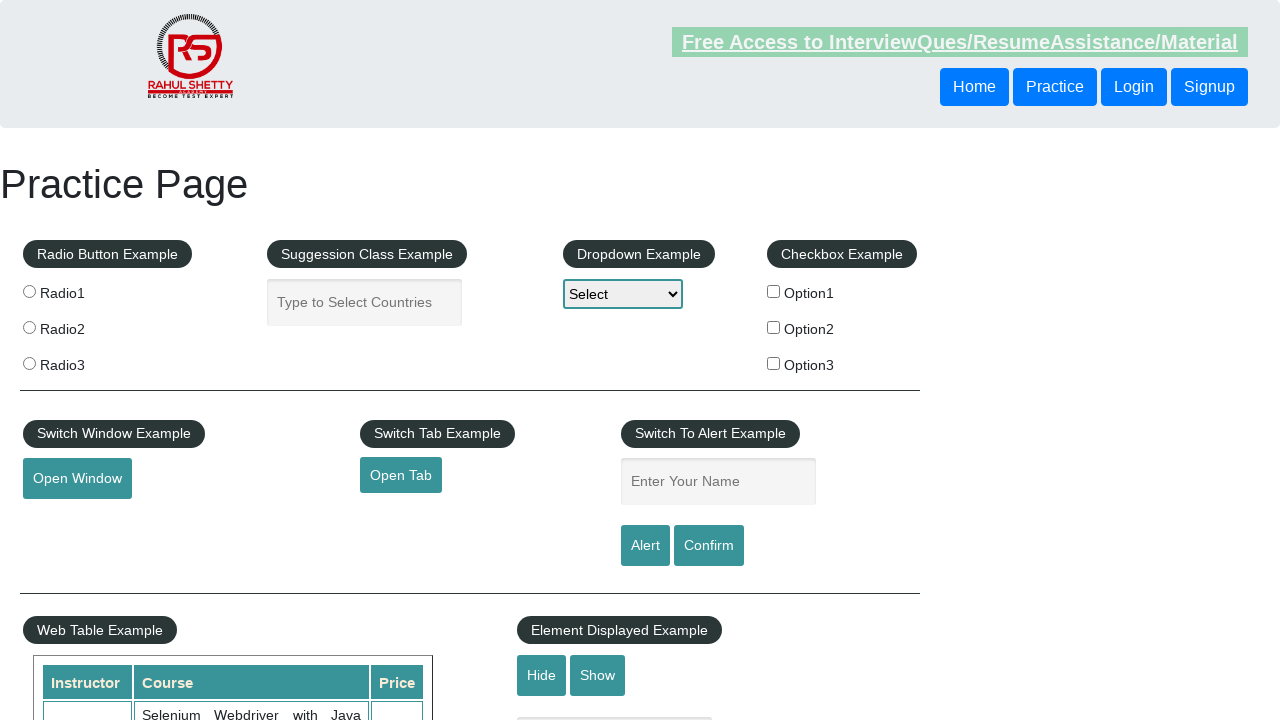